Tests horizontal slider functionality by clicking and holding the slider element

Starting URL: https://the-internet.herokuapp.com/horizontal_slider

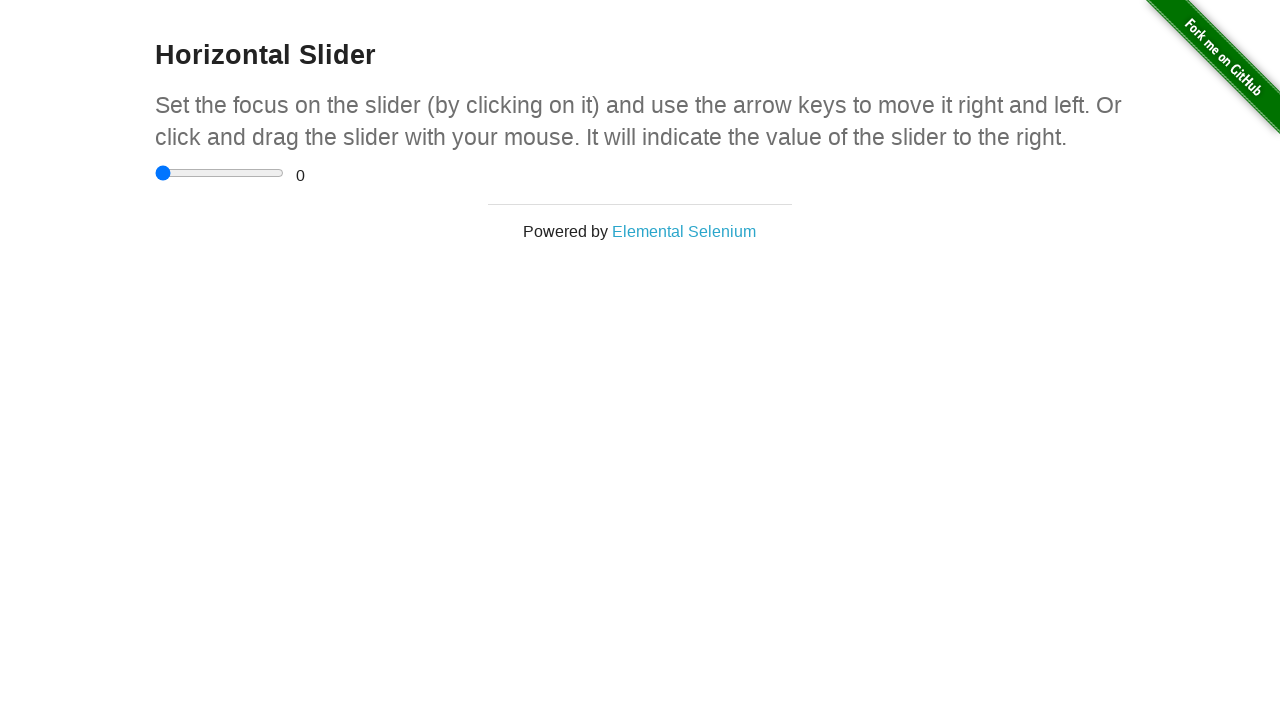

Waited for horizontal slider element to be visible
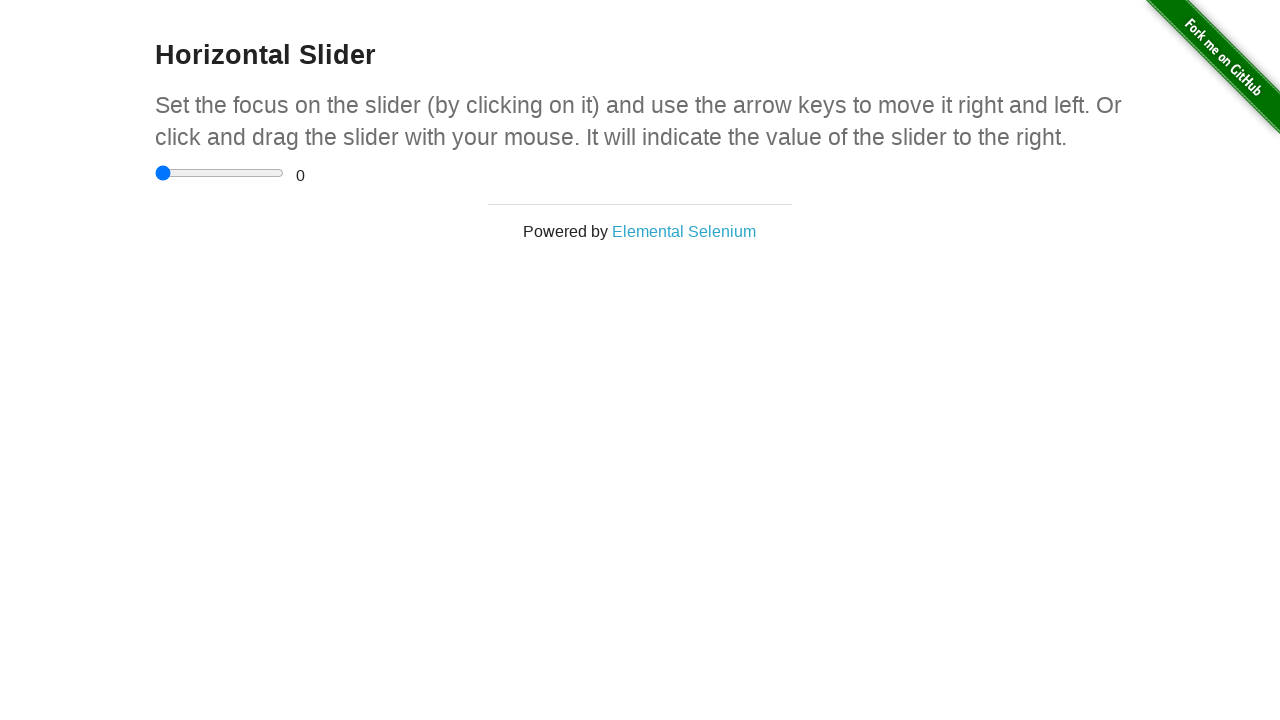

Clicked on the horizontal slider element at (220, 173) on input[type='range']
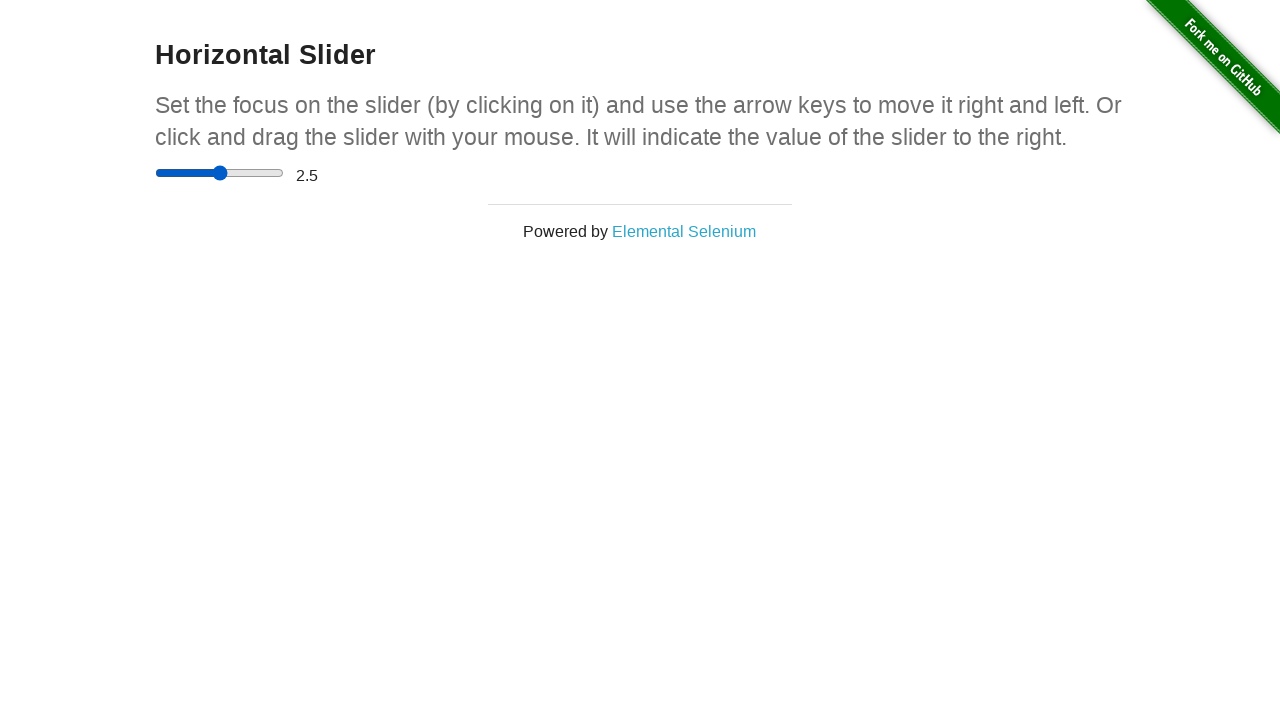

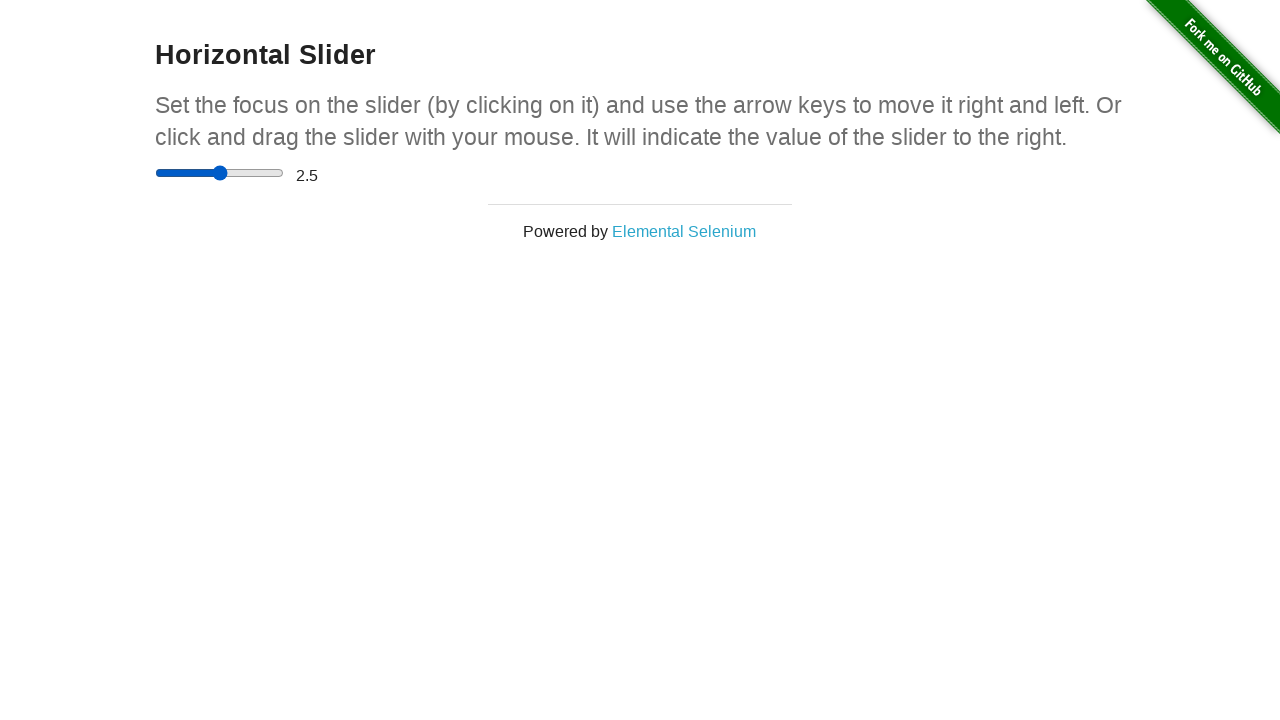